Navigates to the QSpiders website and verifies the page loads by checking the page title

Starting URL: https://www.qspiders.com

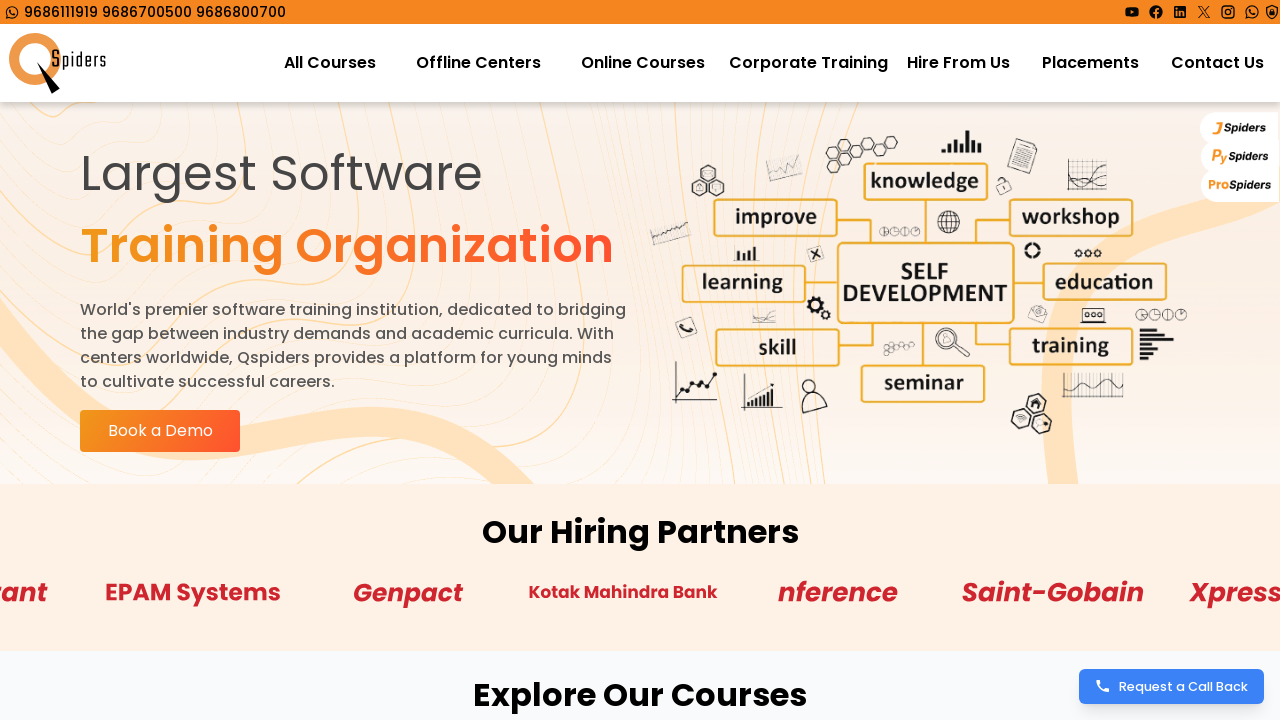

Page loaded and DOM content fully rendered
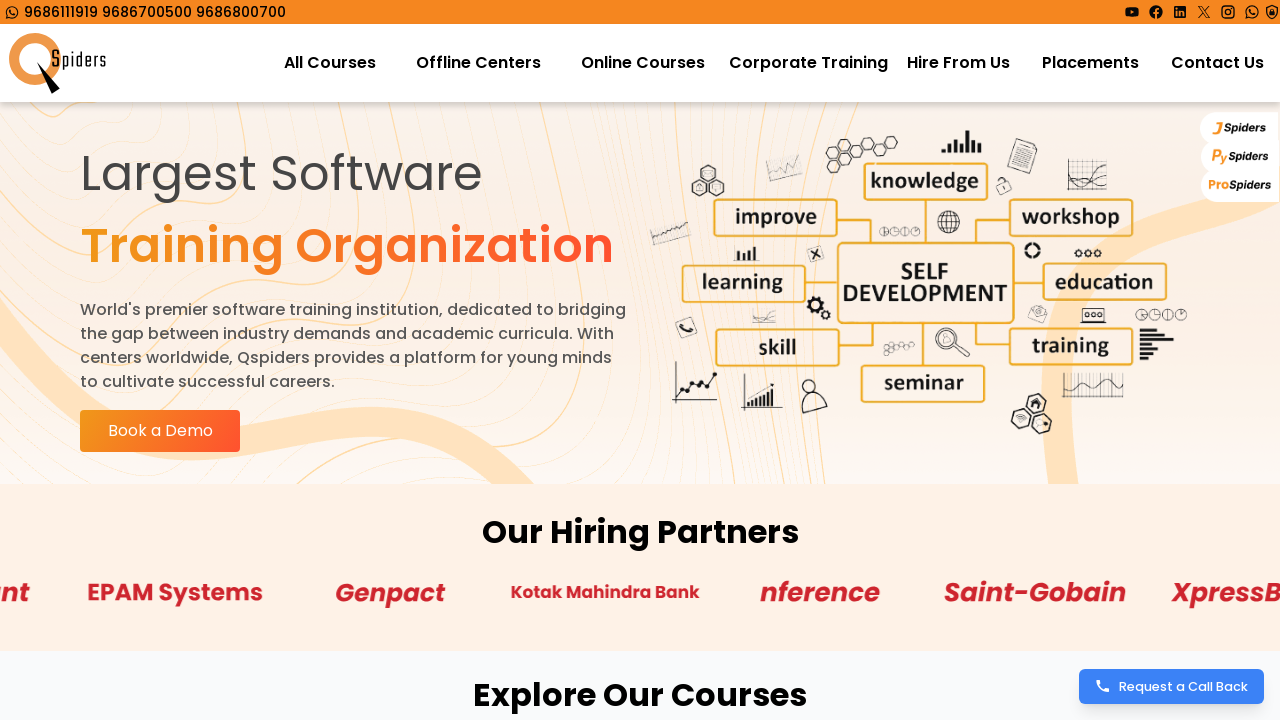

Retrieved page title: 'QSpiders | Empowering IT & Software Careers with Comprehensive Courses'
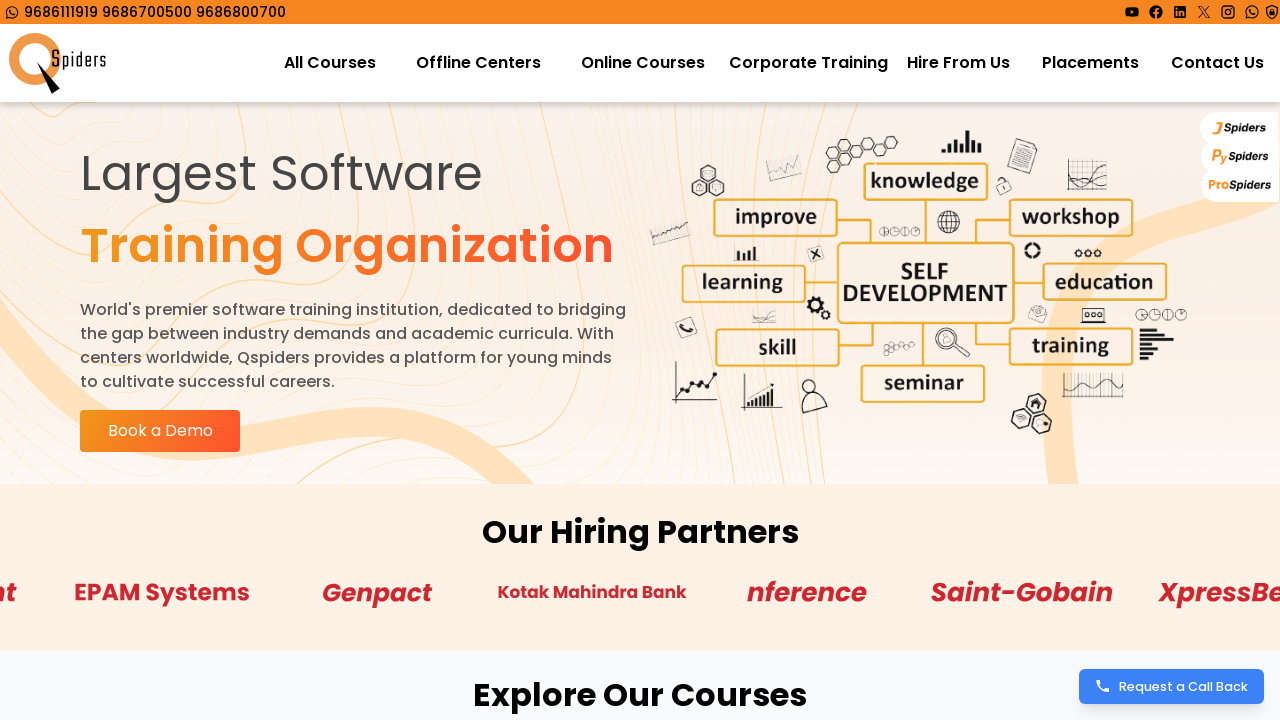

Verified page title is not empty and exists
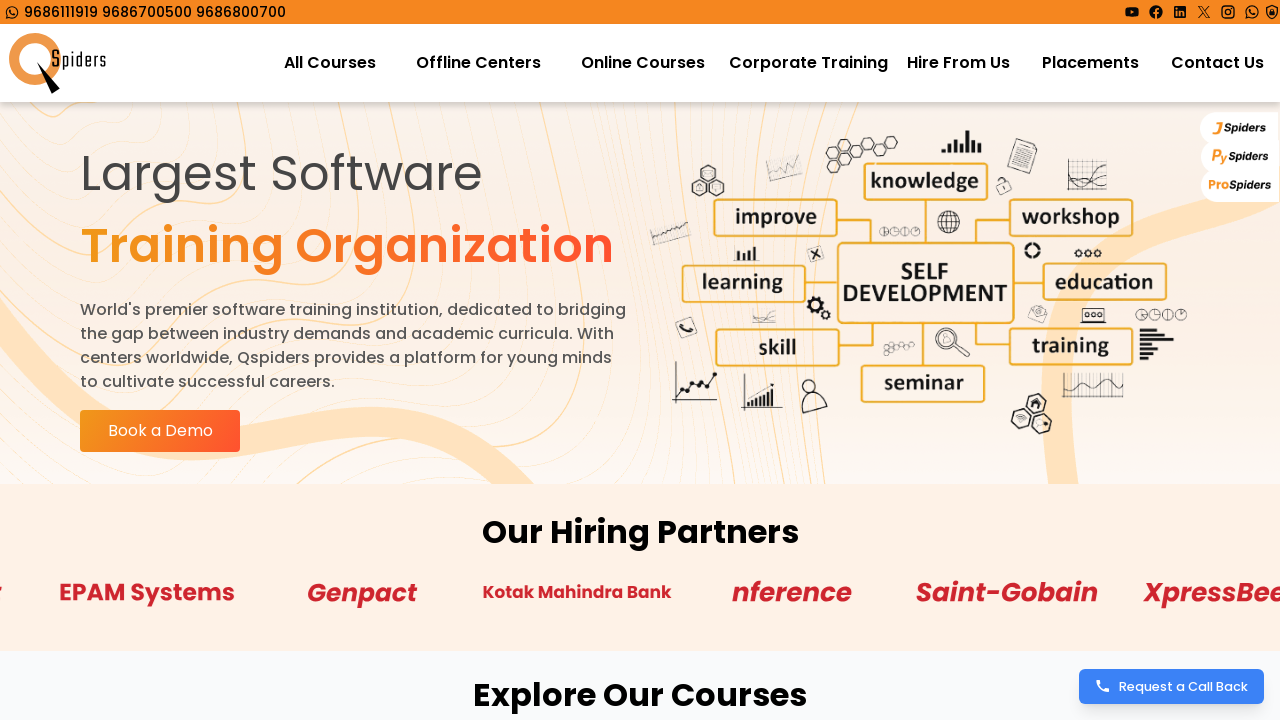

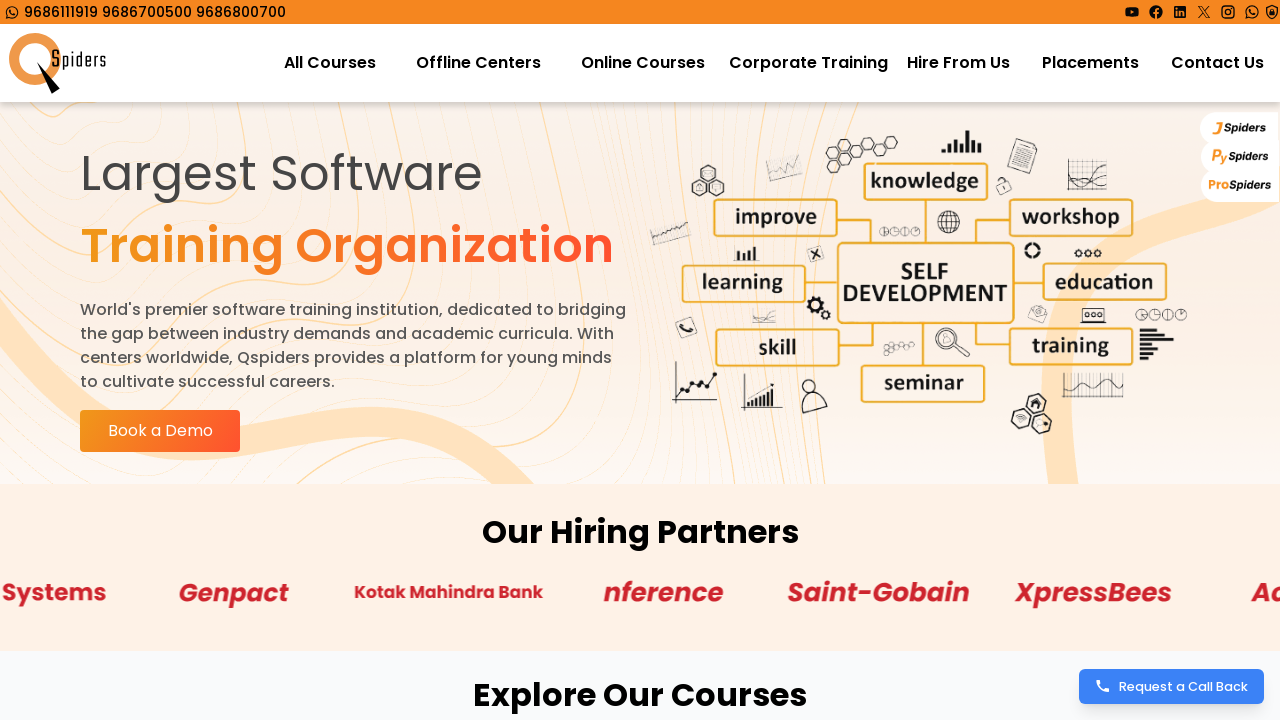